Tests jQuery UI menu interactions by hovering over nested menu items to reveal submenus

Starting URL: https://the-internet.herokuapp.com/jqueryui/menu

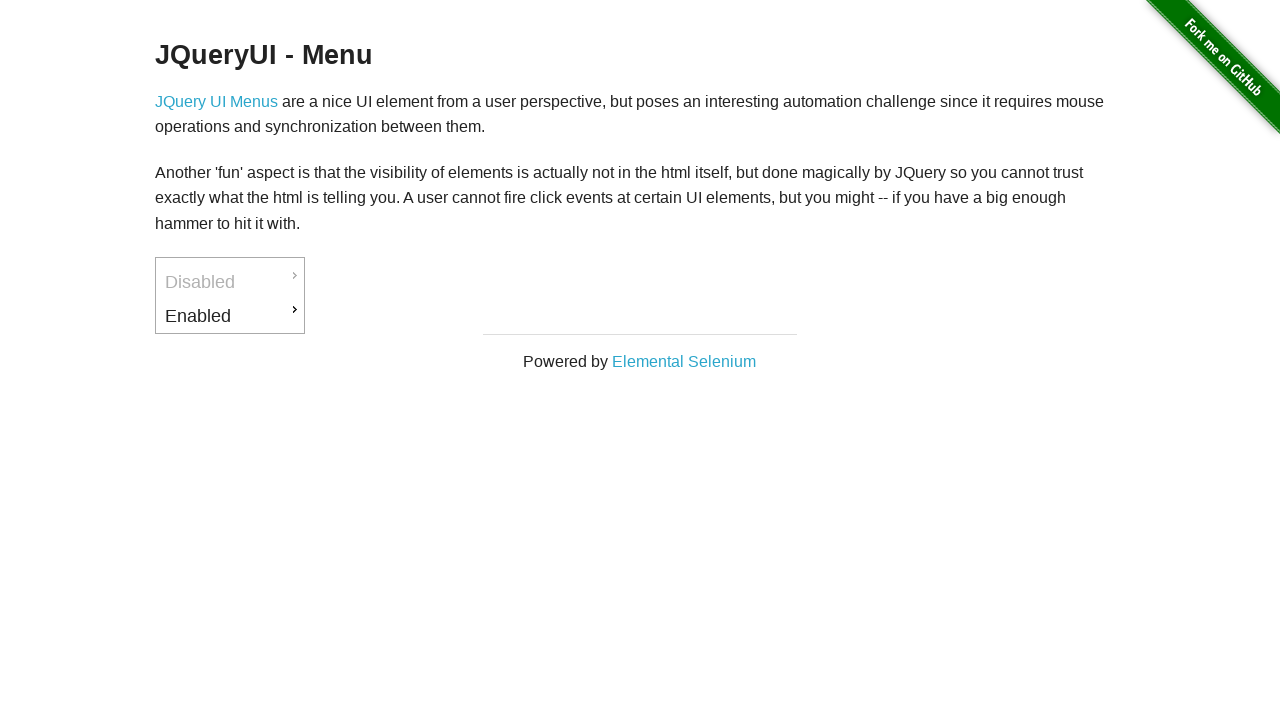

Hovered over 'Enabled' menu item at (230, 316) on xpath=//a[contains(text(),'Enabled')]
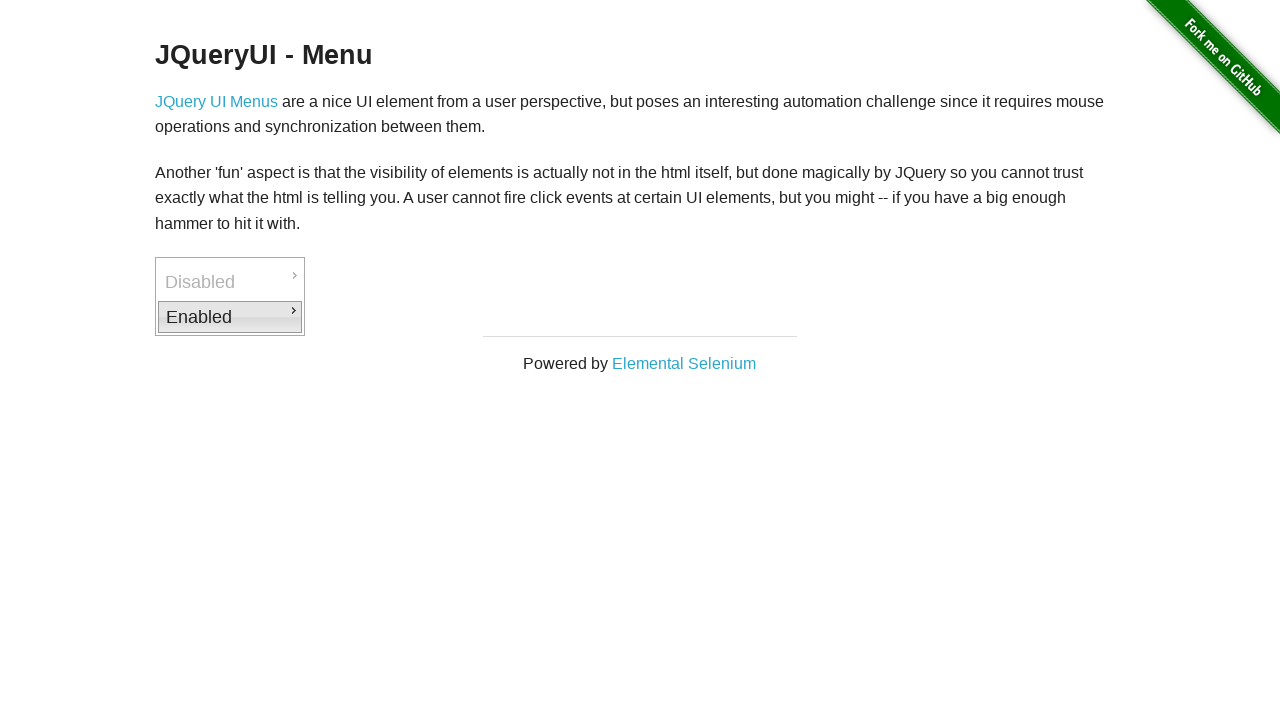

Waited for 'Downloads' submenu to appear
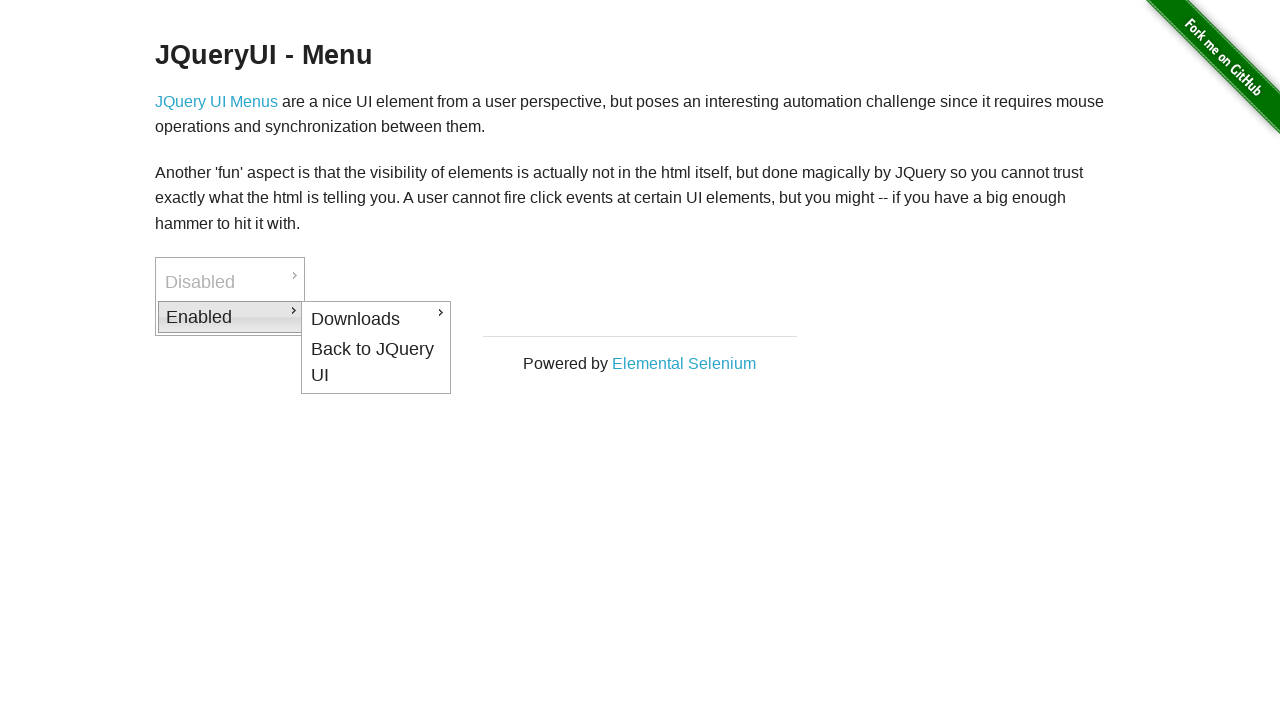

Hovered over 'Downloads' submenu item at (376, 319) on xpath=//a[contains(text(),'Downloads')]
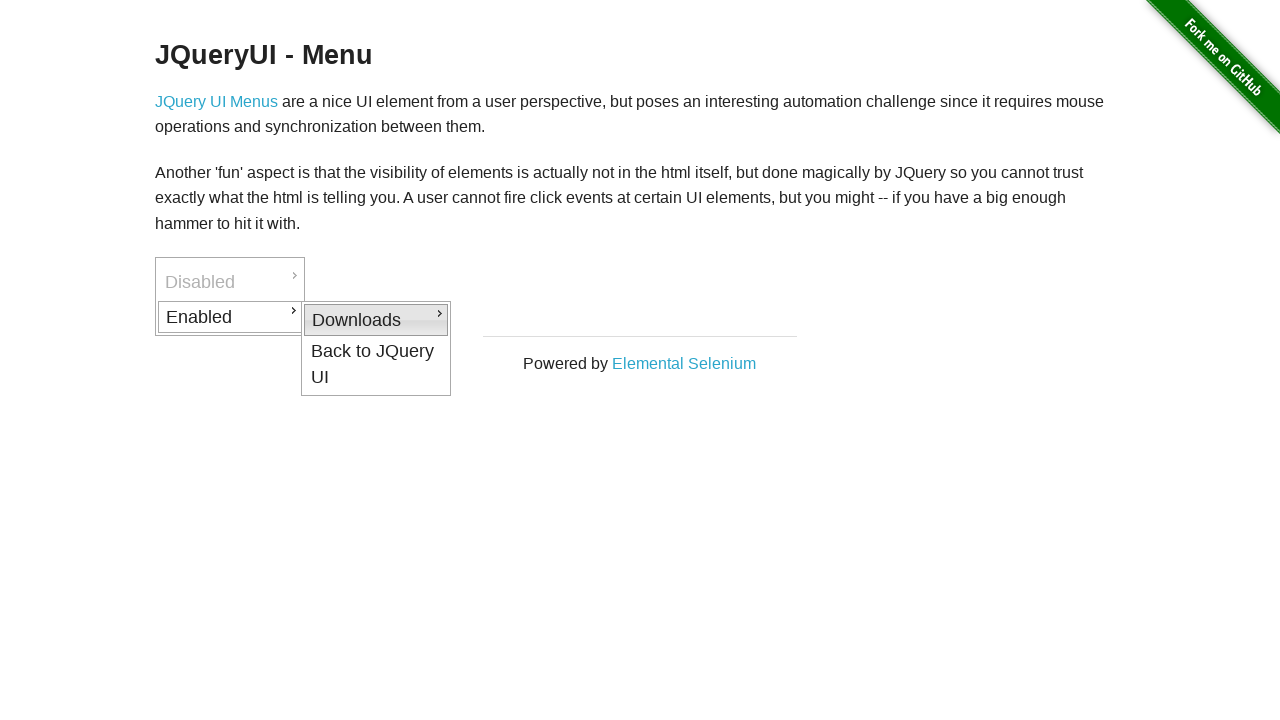

Waited for 'PDF' submenu to appear
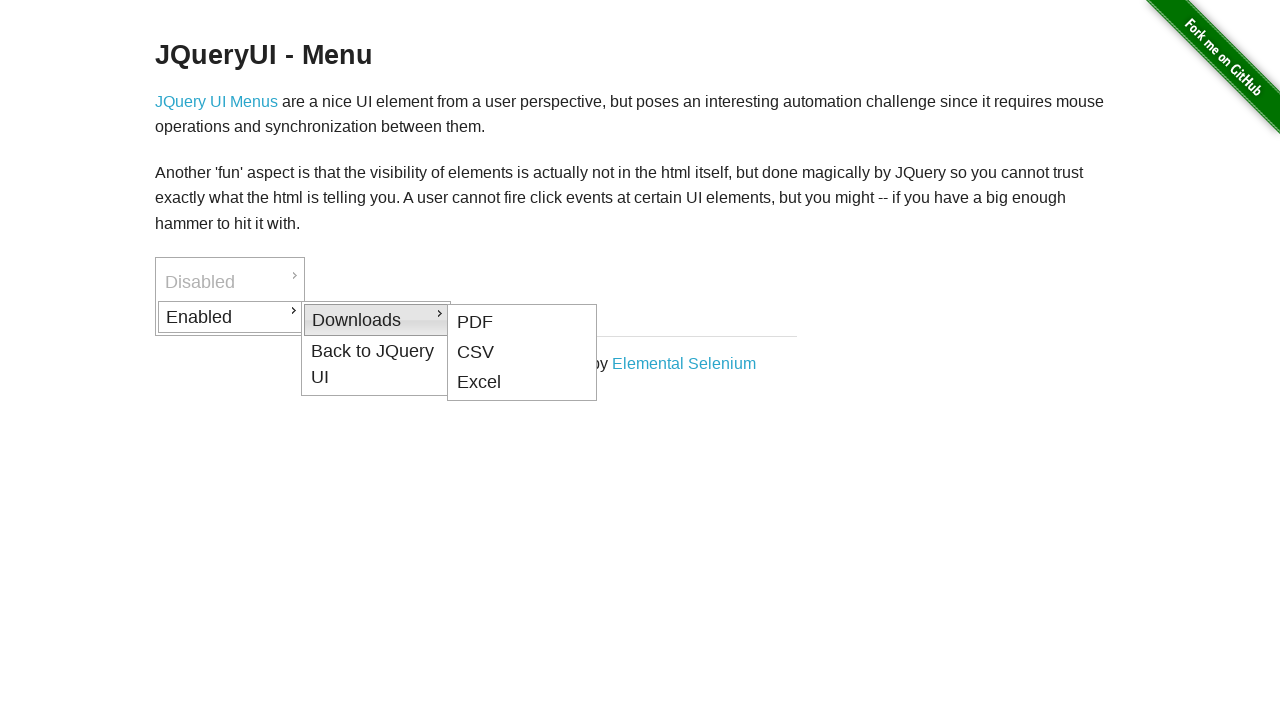

Hovered over 'PDF' nested menu item at (522, 322) on xpath=//a[contains(text(),'PDF')]
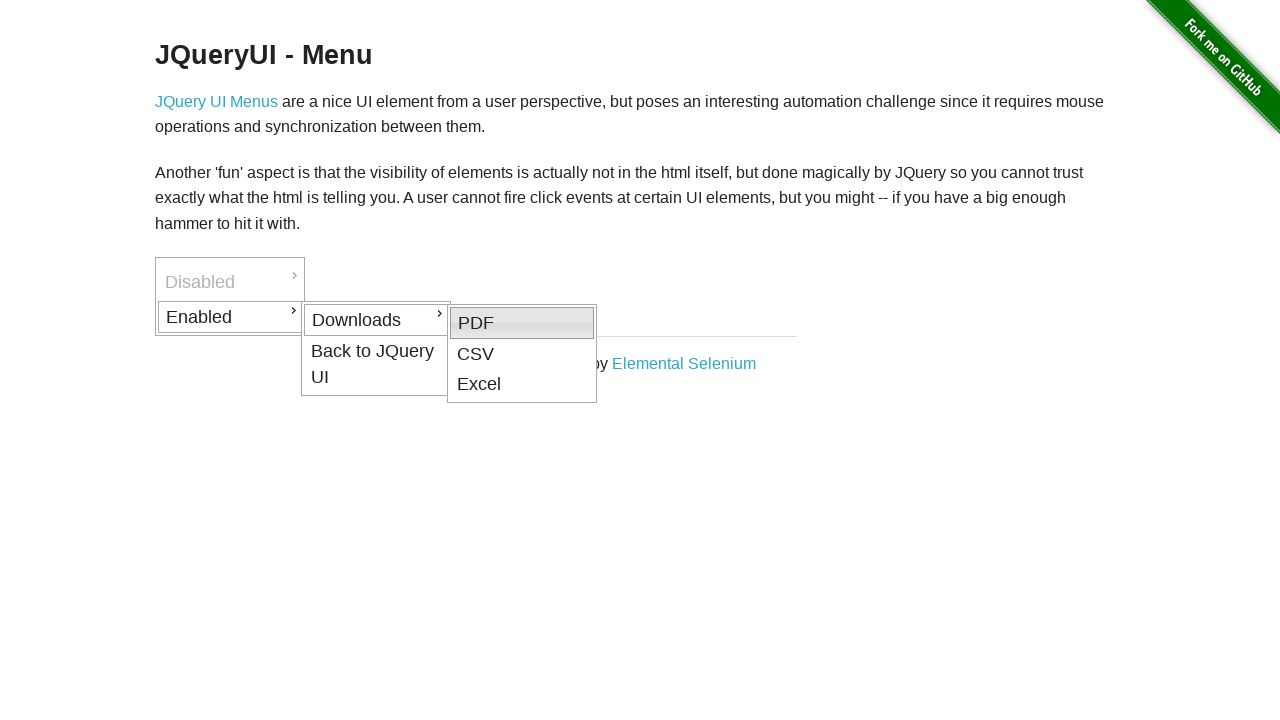

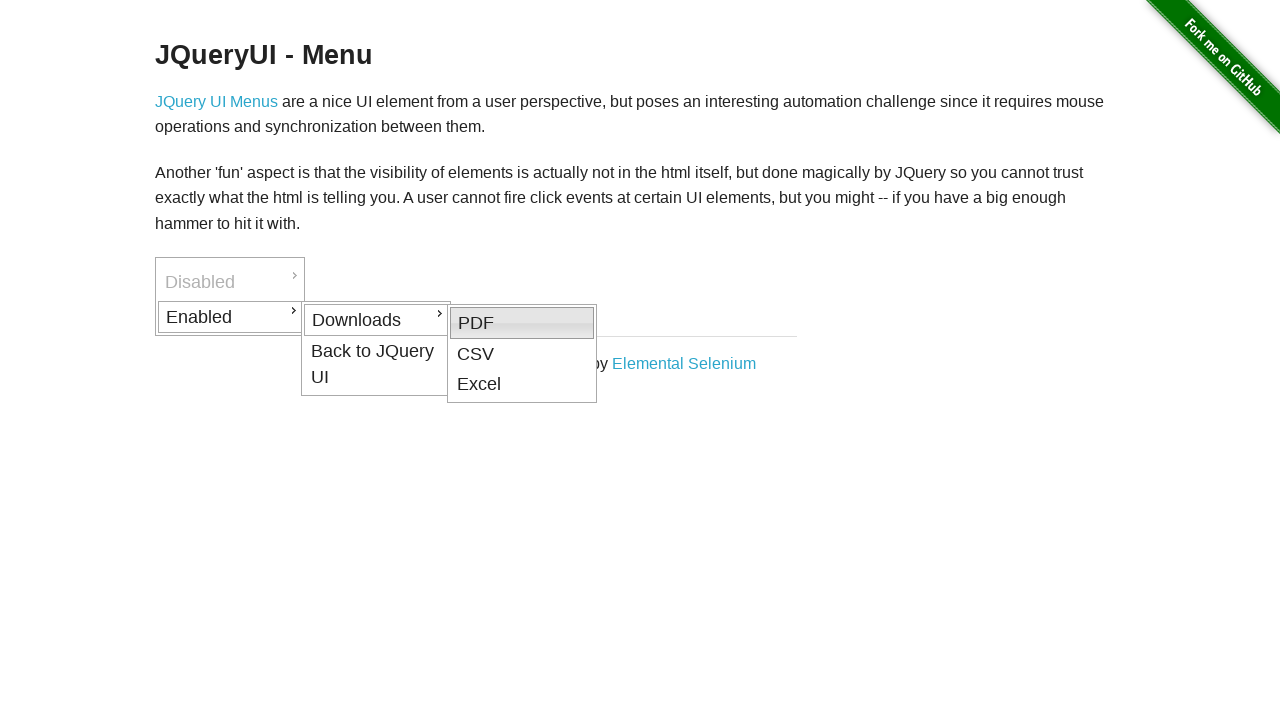